Clicks button to open a new tab, switches to the new tab, reads the heading text, closes the tab, and switches back to the main window

Starting URL: https://demoqa.com/browser-windows

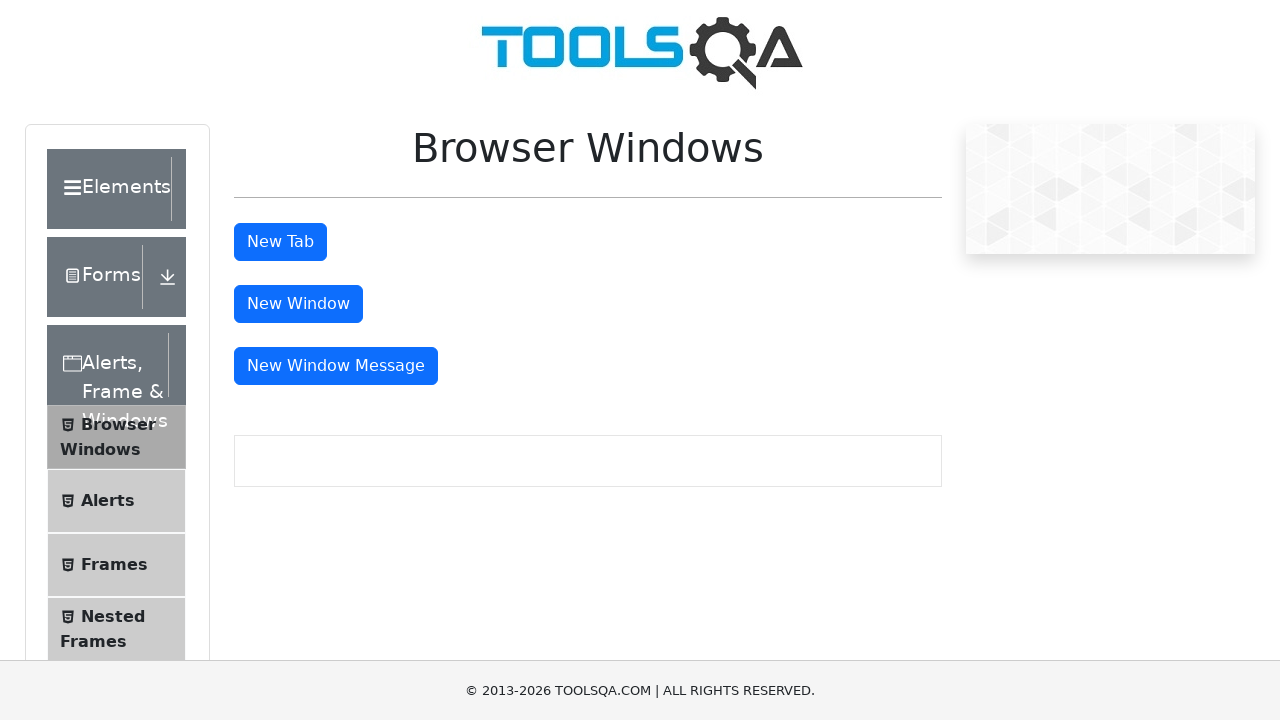

Clicked button to open new tab at (280, 242) on button#tabButton
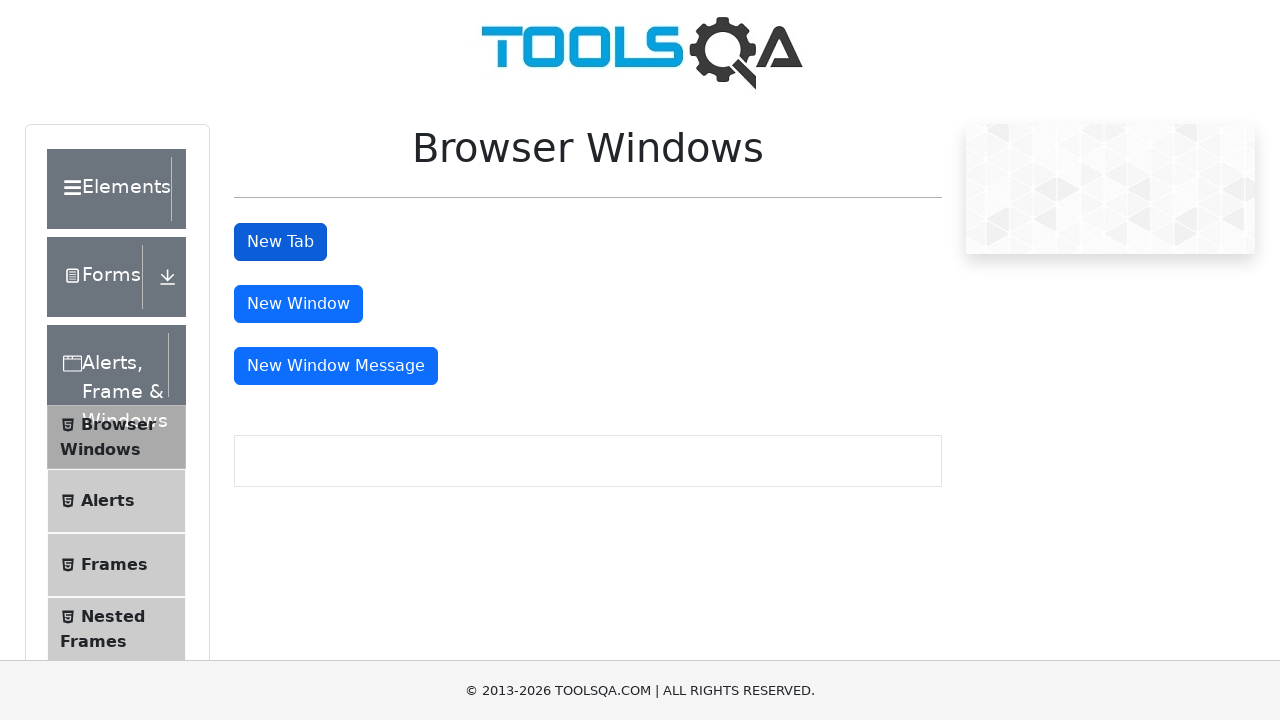

Retrieved new tab page object
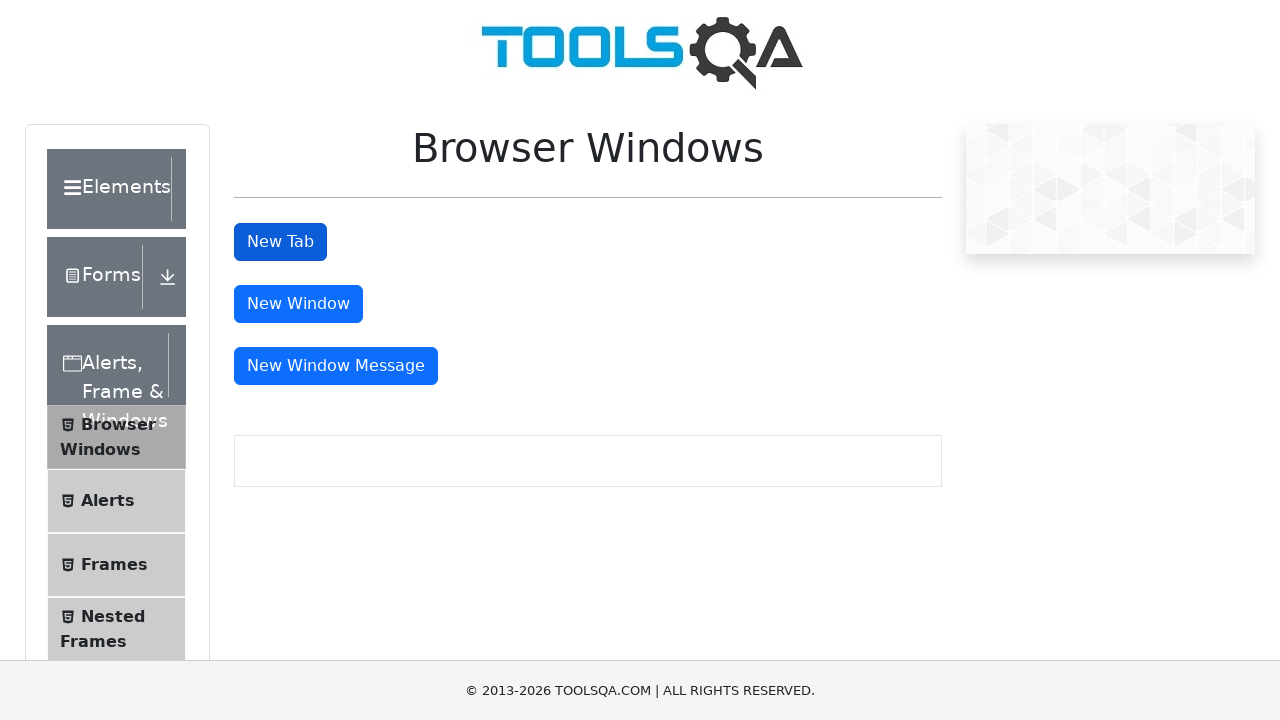

New tab finished loading (domcontentloaded)
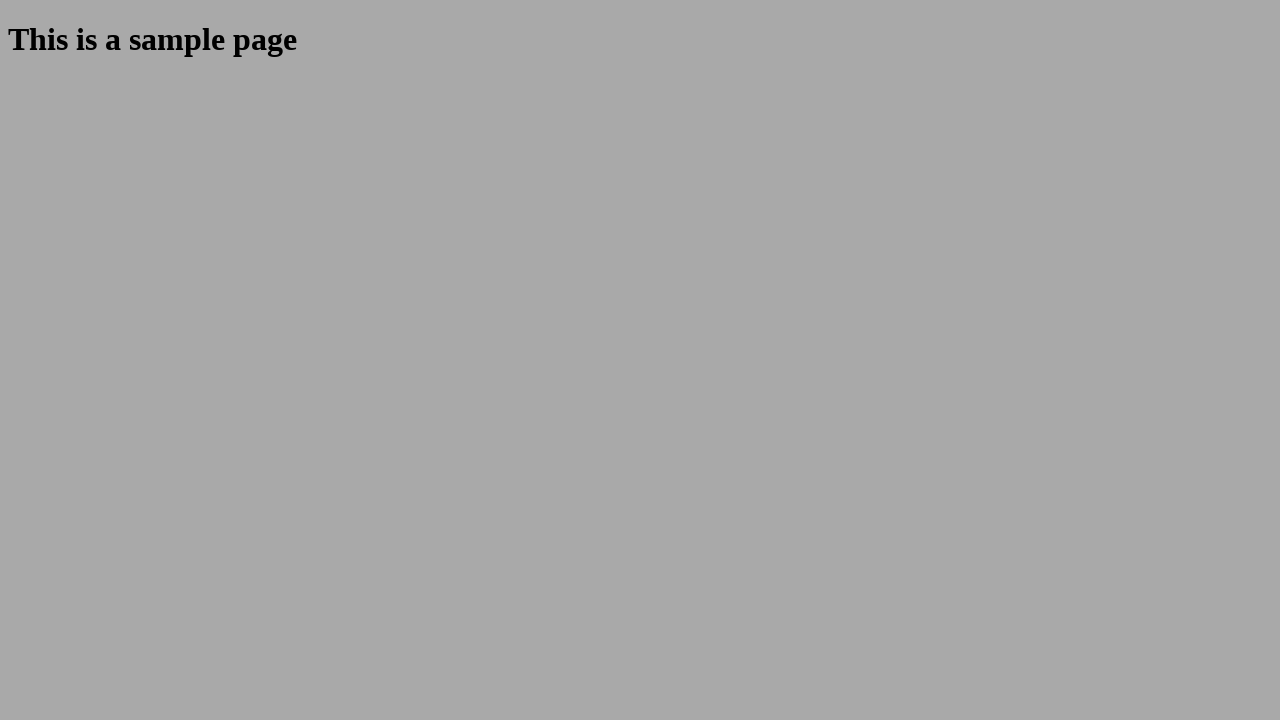

Located and waited for heading element in new tab
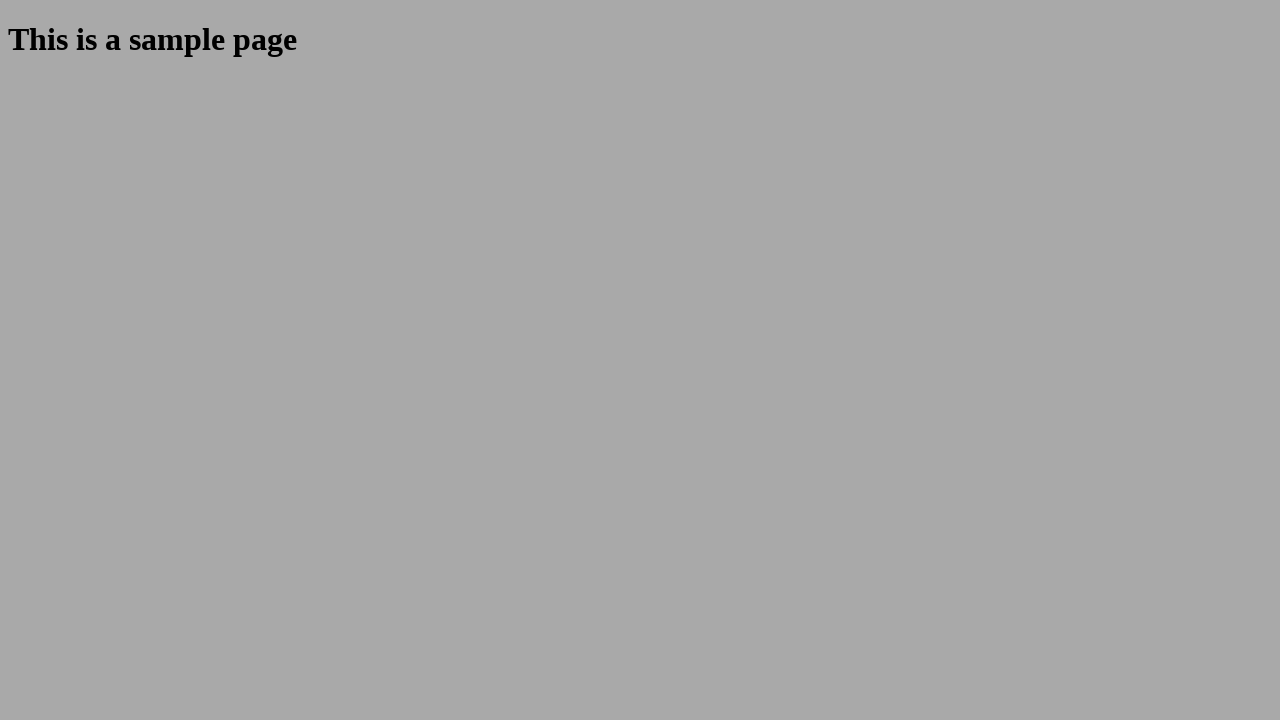

Closed the new tab
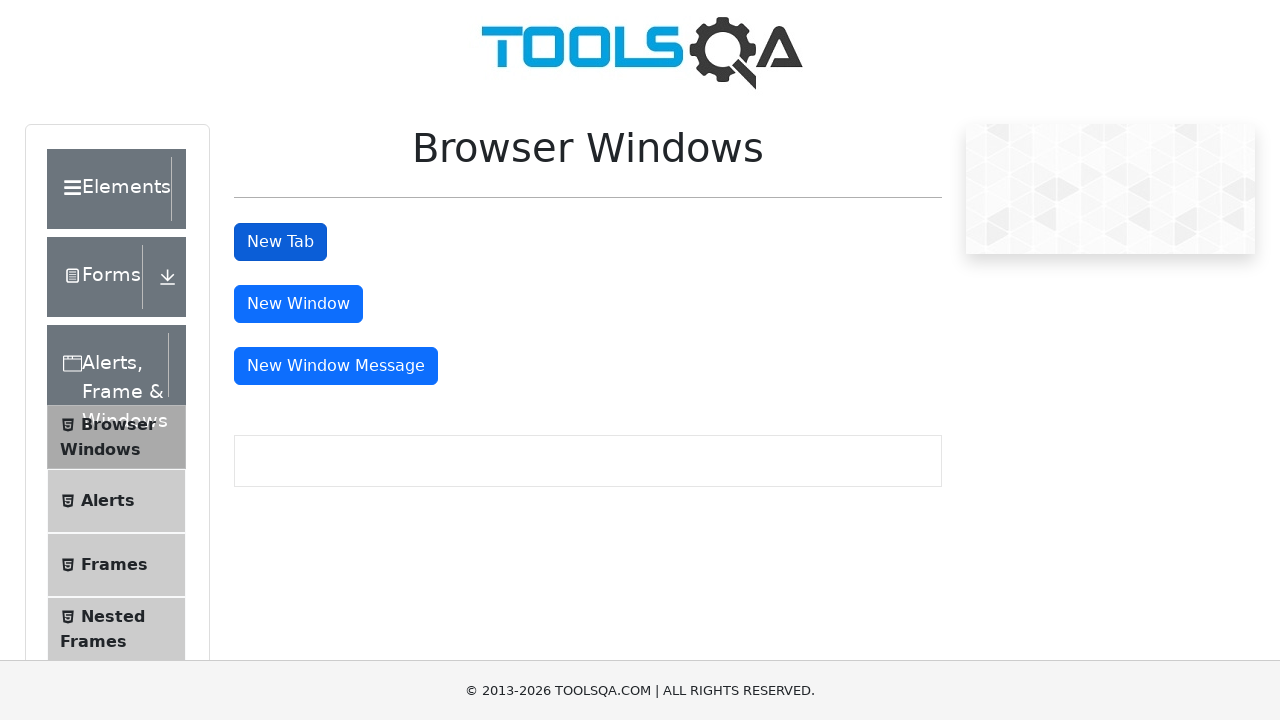

Returned focus to main window
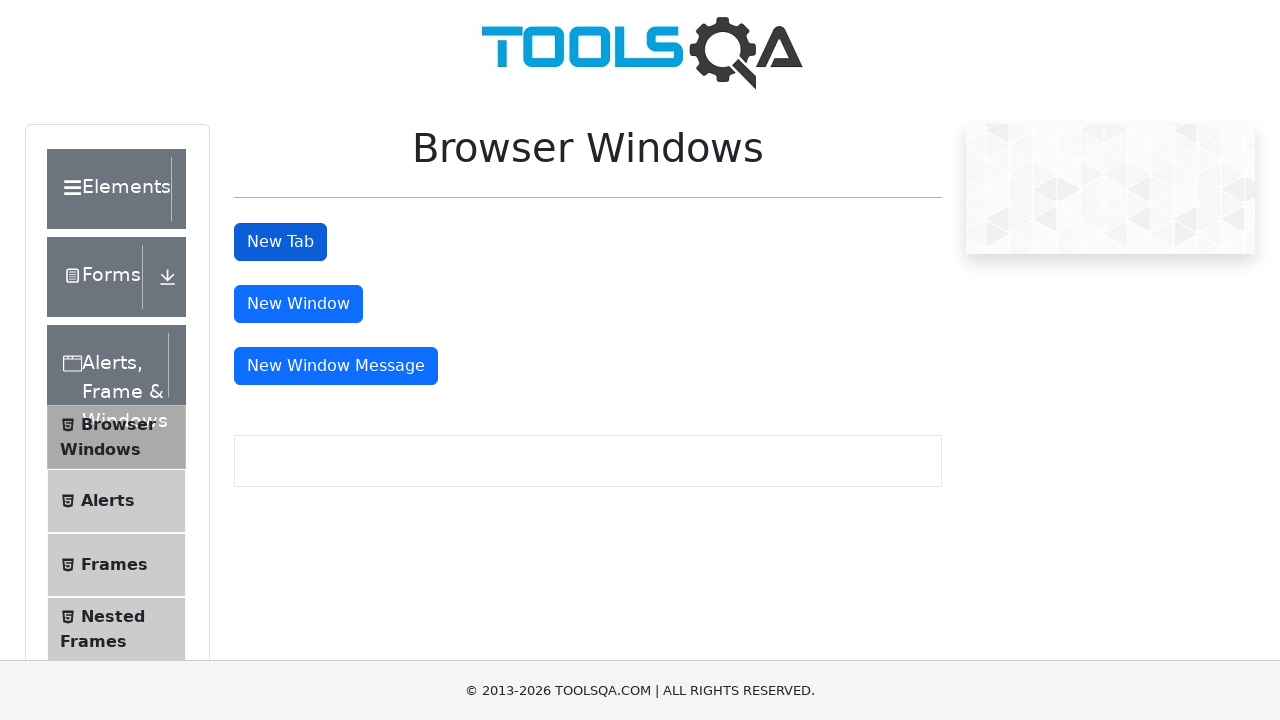

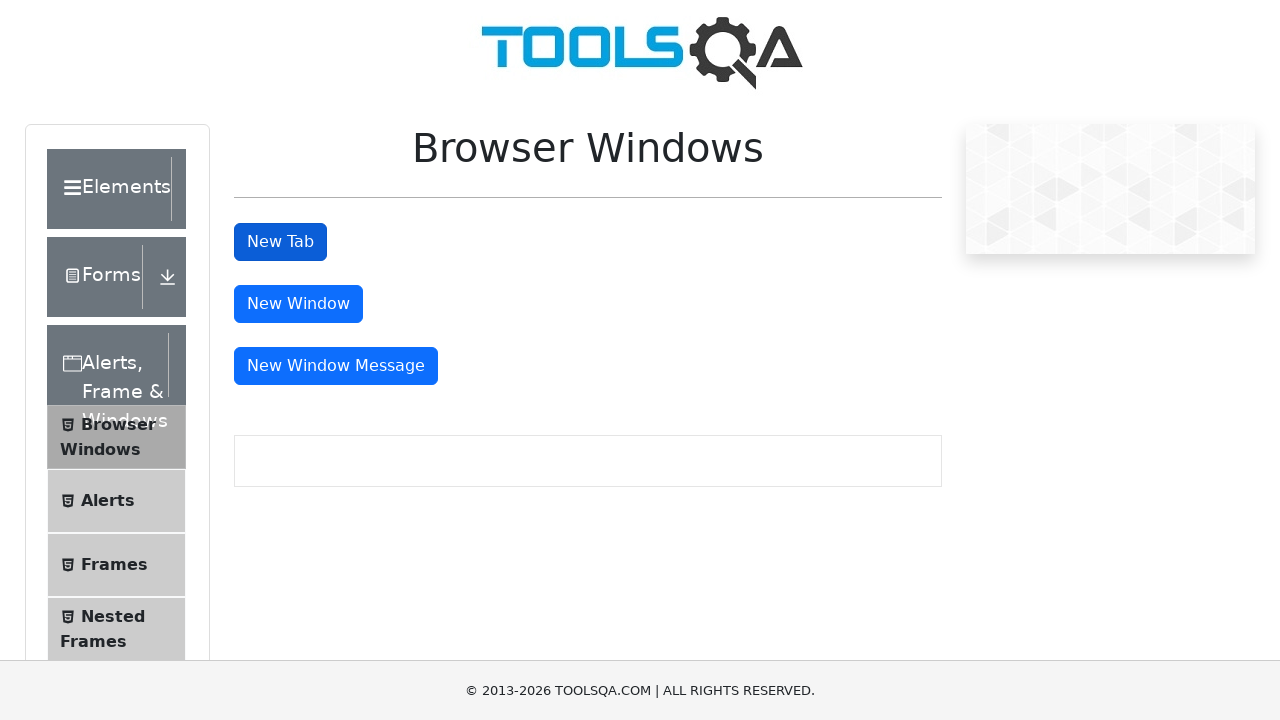